Tests browser forward and back navigation by clicking a link, going back, then going forward

Starting URL: https://www.selenium.dev/selenium/web/mouse_interaction.html

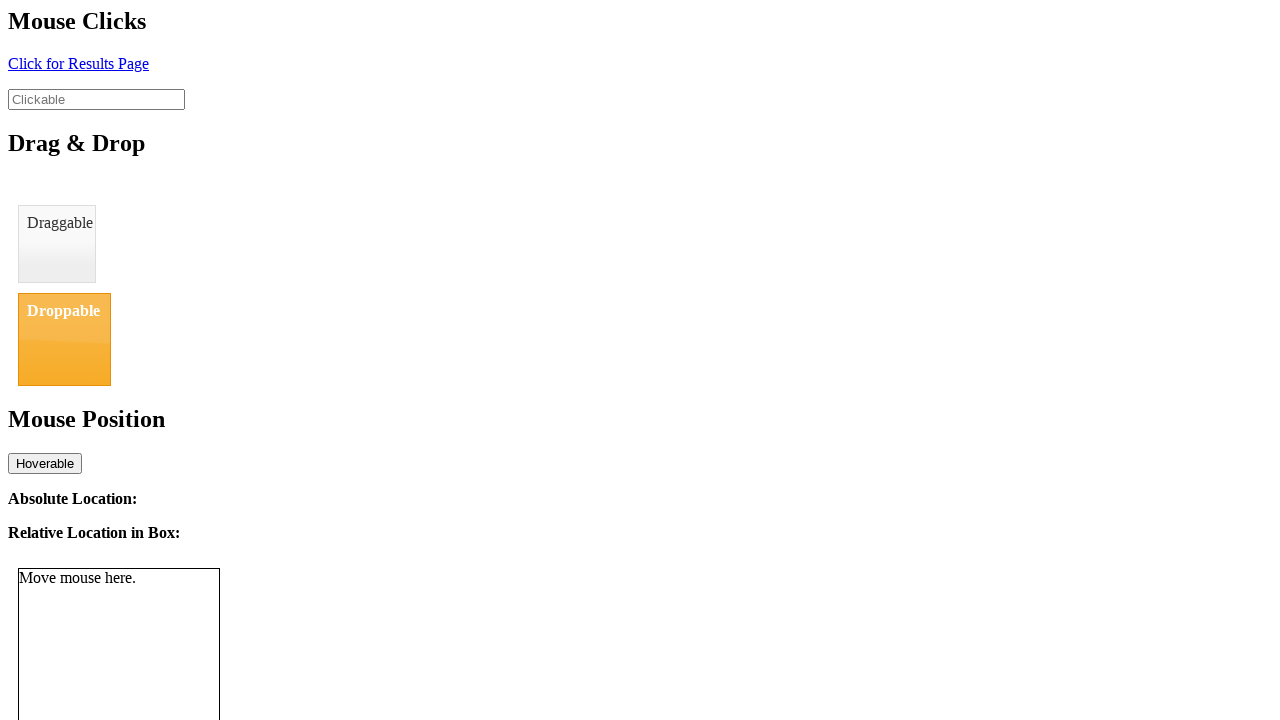

Clicked link to navigate at (78, 63) on #click
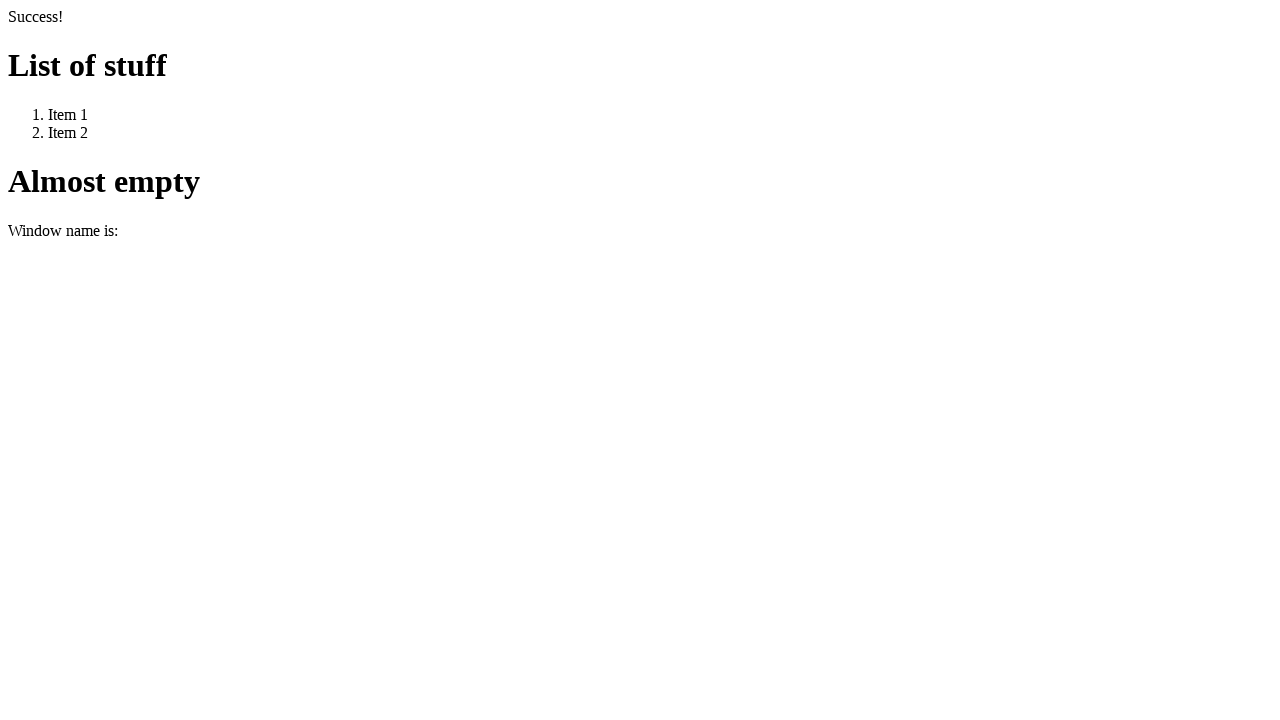

Page load completed after clicking link
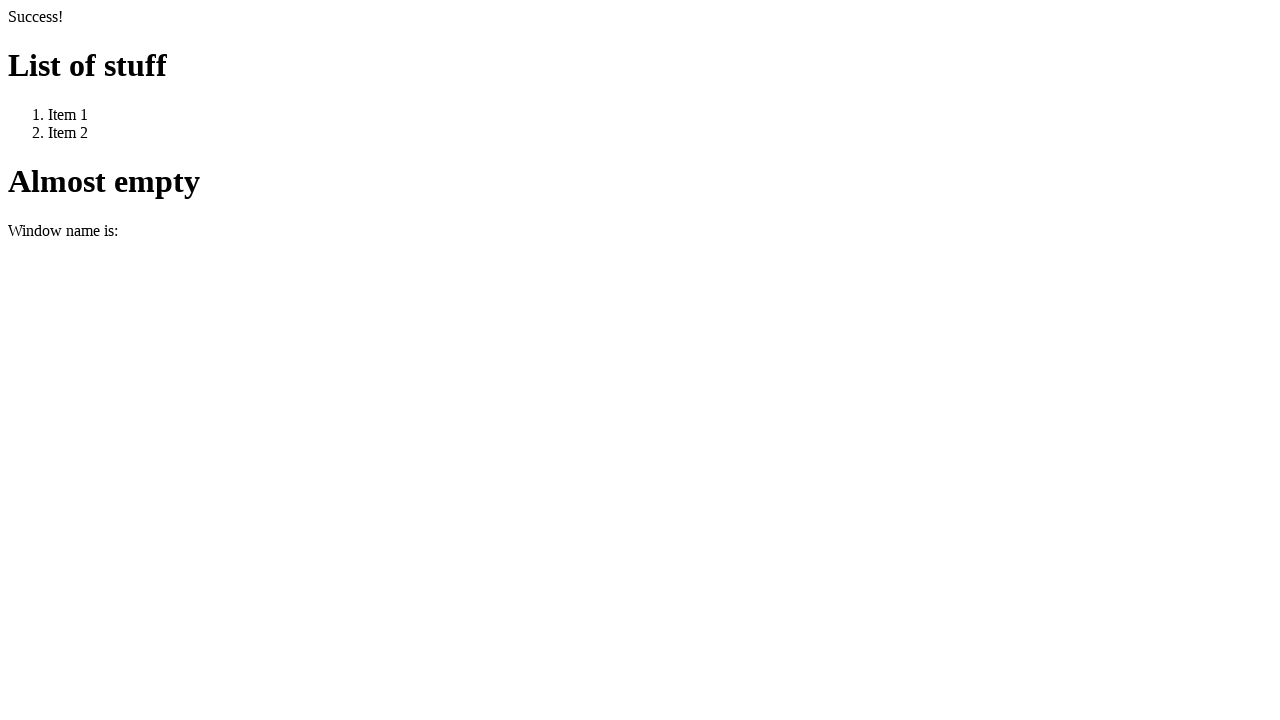

Navigated back to previous page
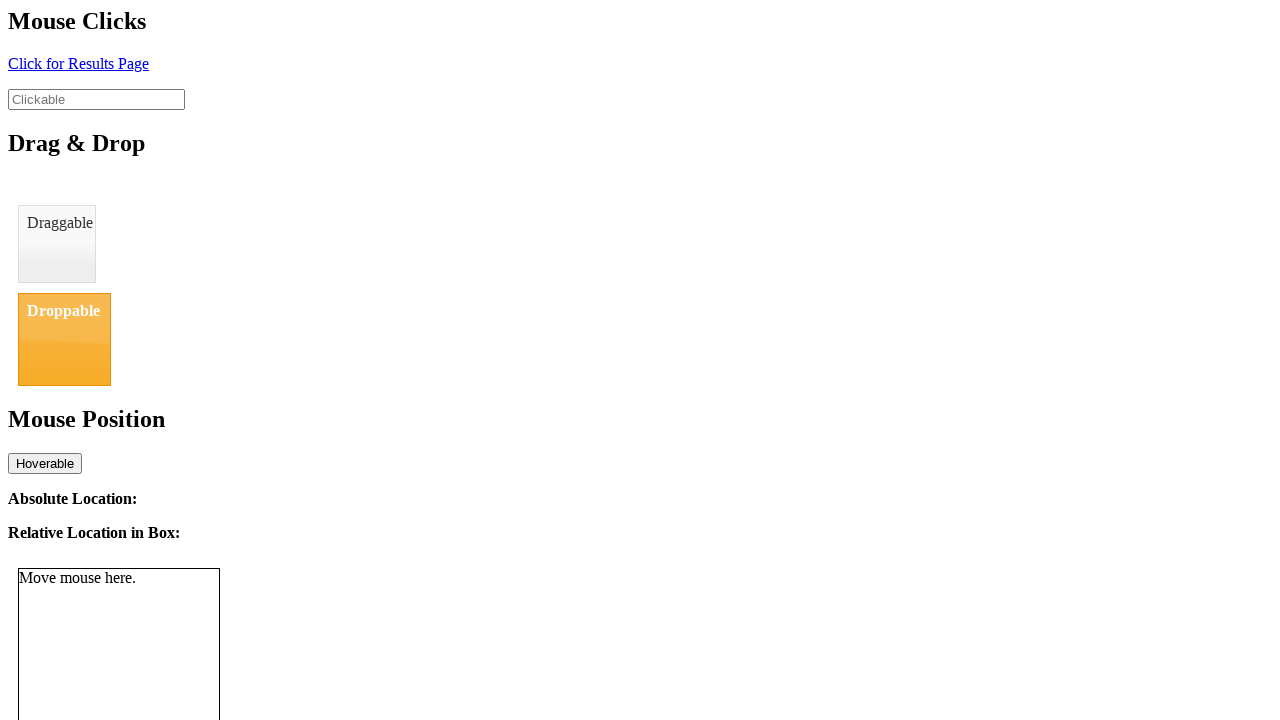

Page load completed after going back
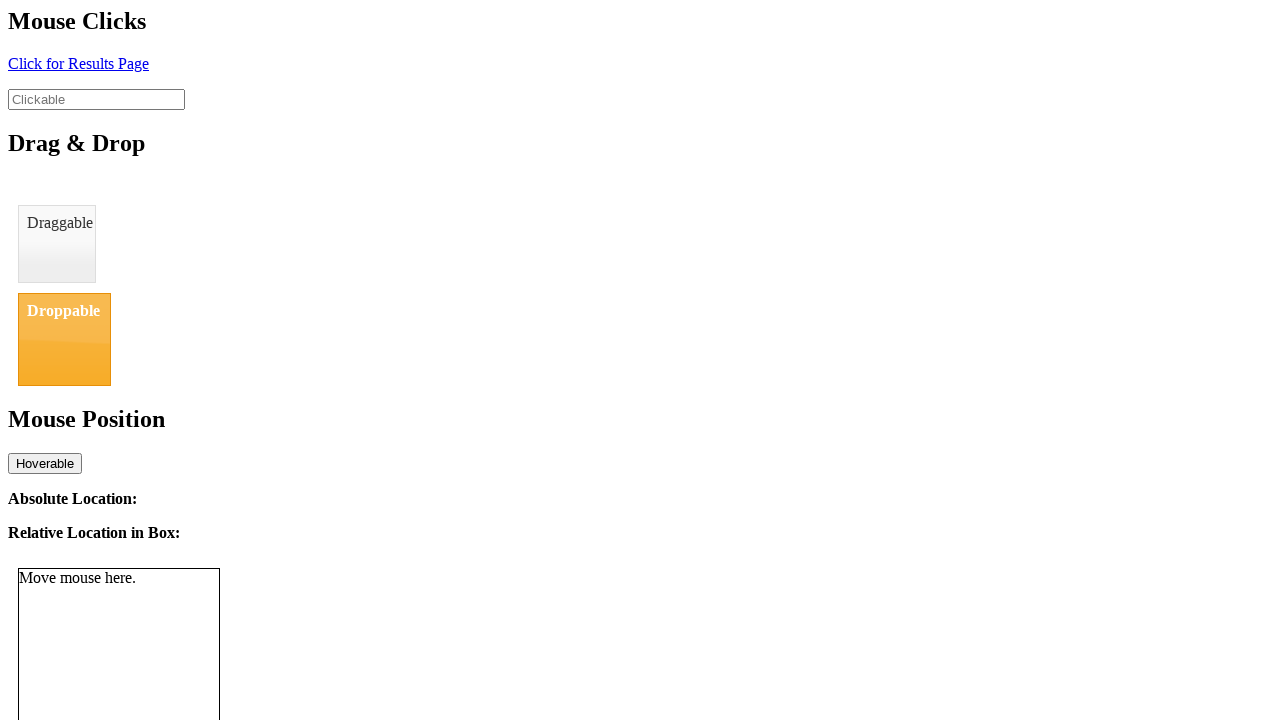

Navigated forward to next page
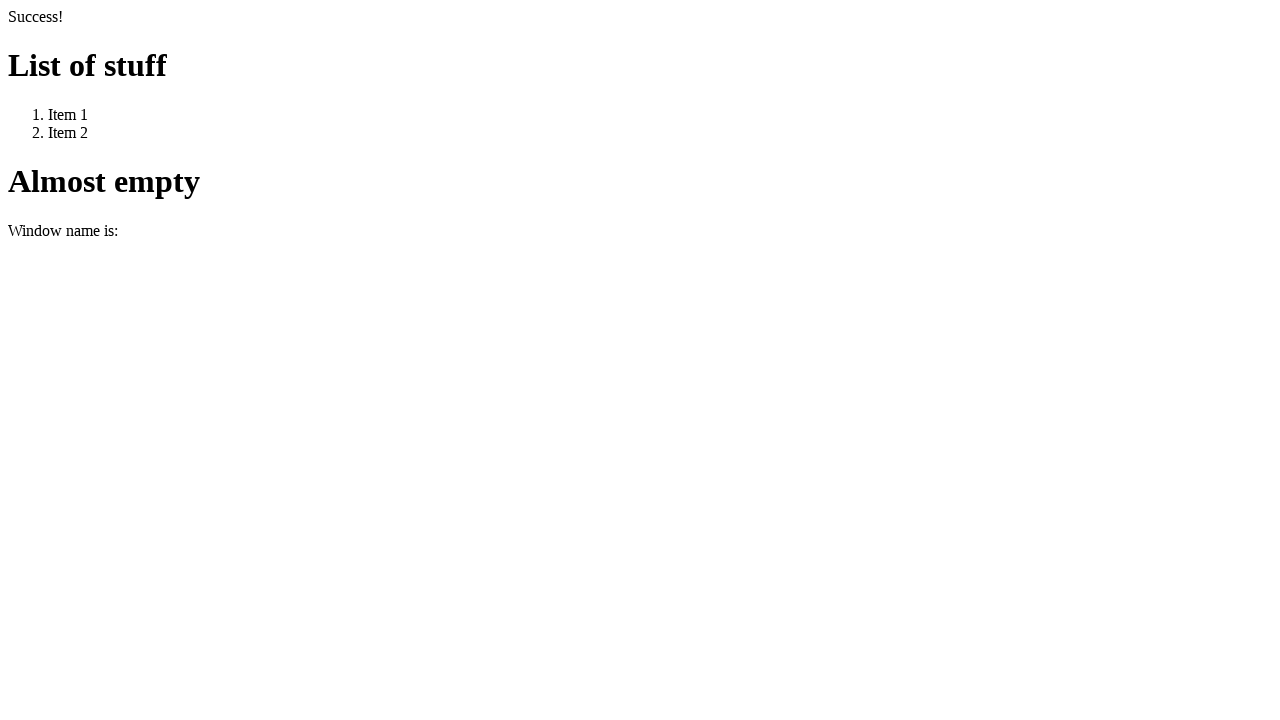

Page load completed after going forward
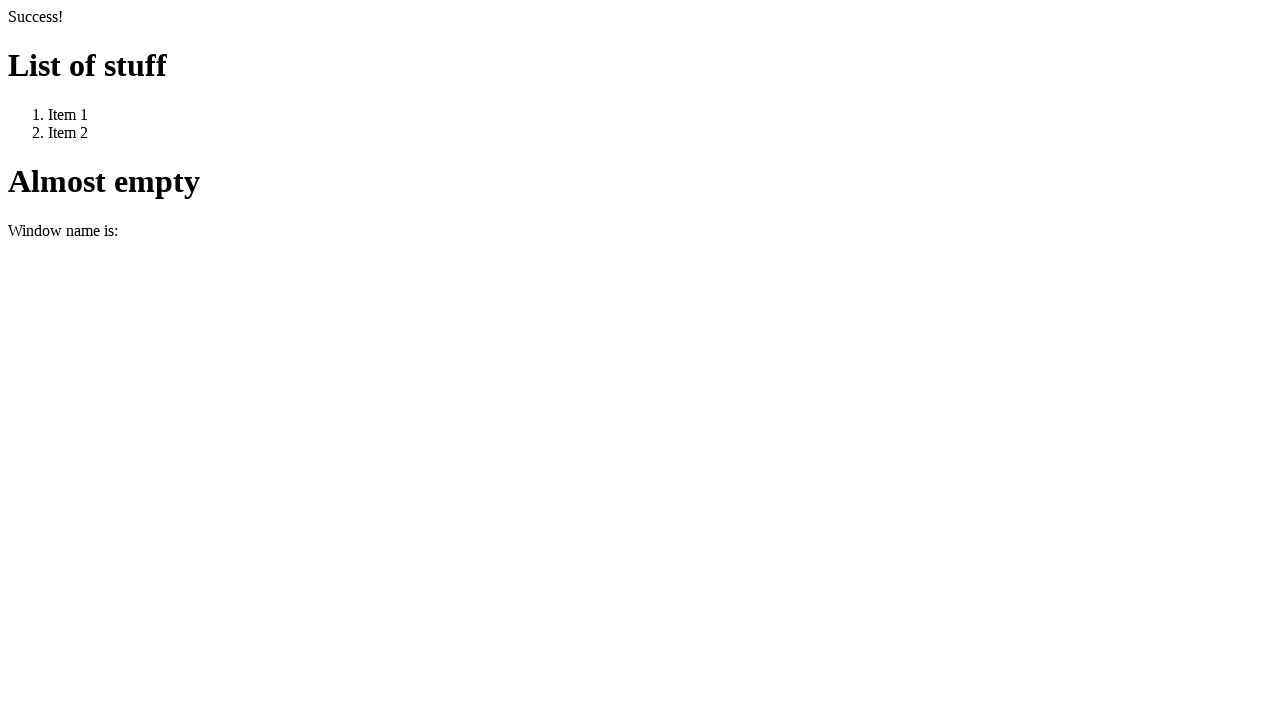

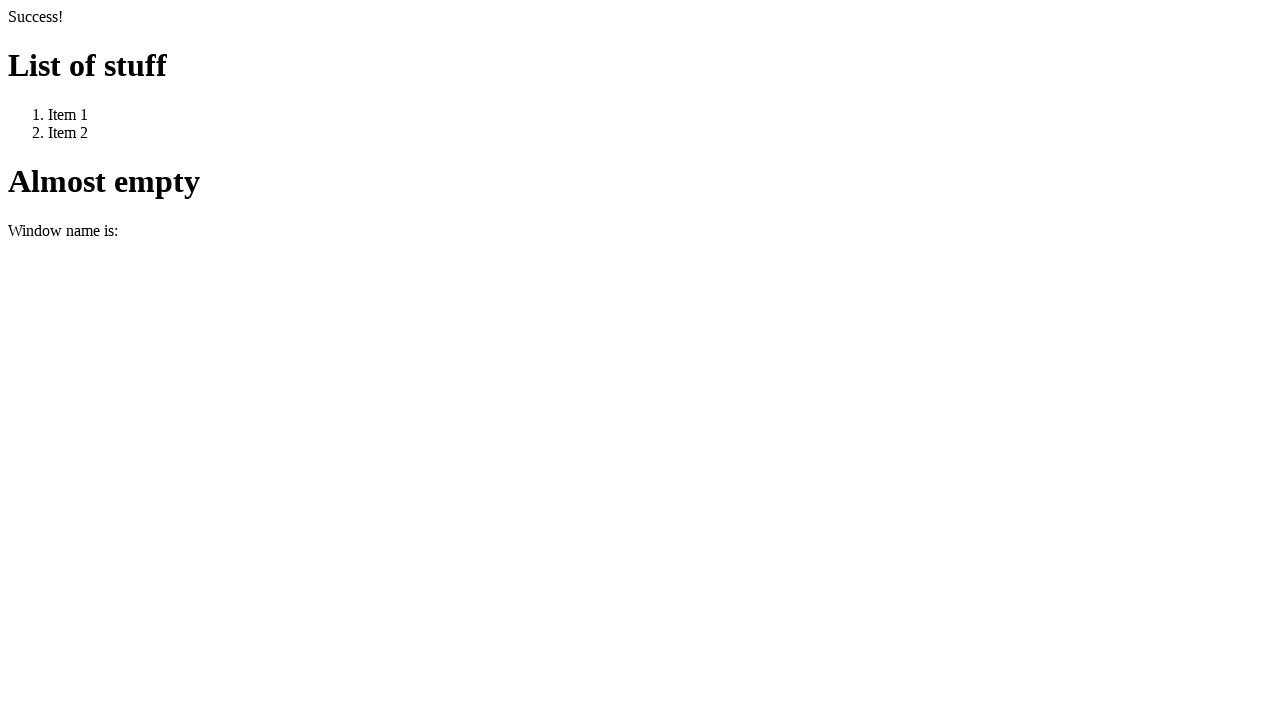